Tests browser back button functionality with different filter views by navigating between All, Active, and Completed views and going back.

Starting URL: https://demo.playwright.dev/todomvc

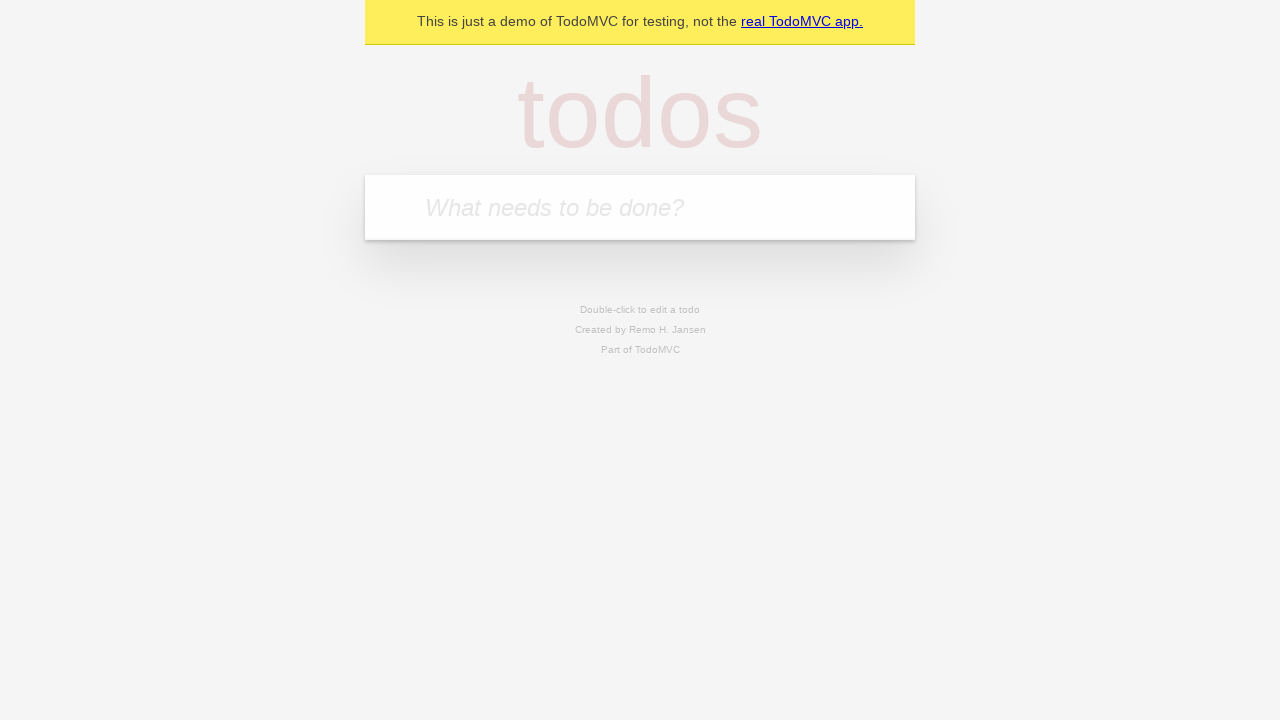

Filled todo input with 'buy some cheese' on internal:attr=[placeholder="What needs to be done?"i]
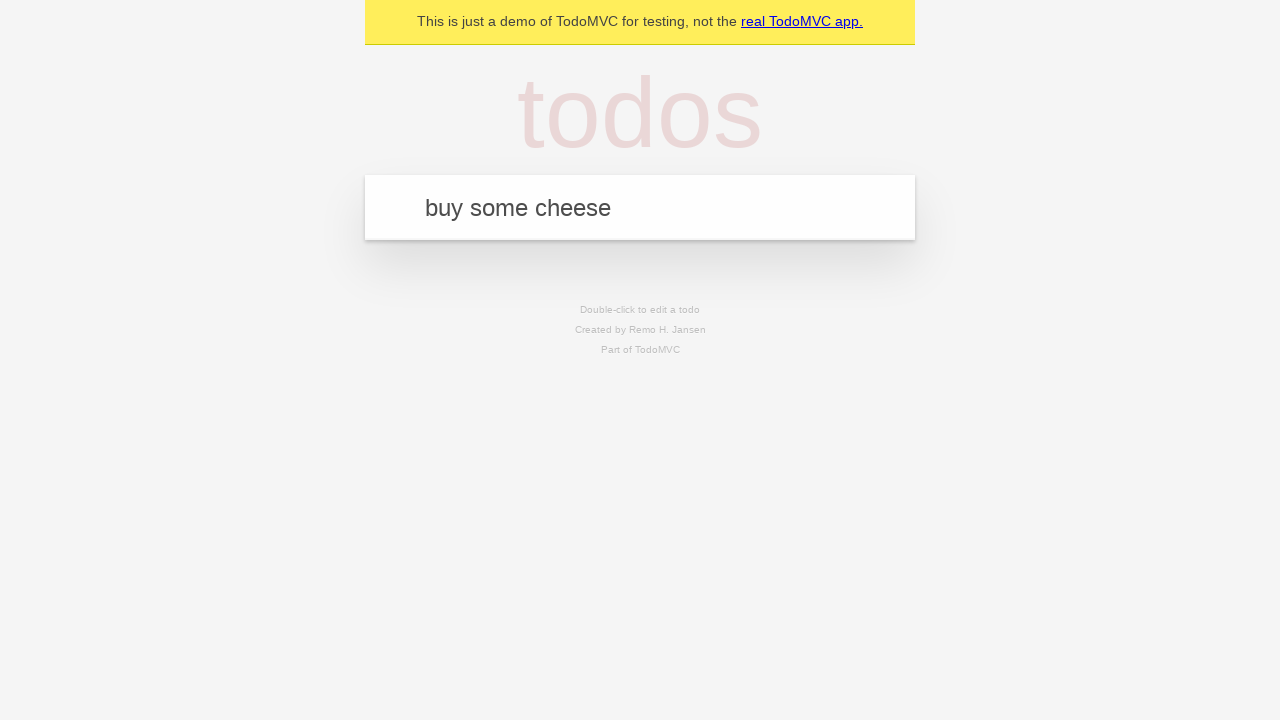

Pressed Enter to add first todo on internal:attr=[placeholder="What needs to be done?"i]
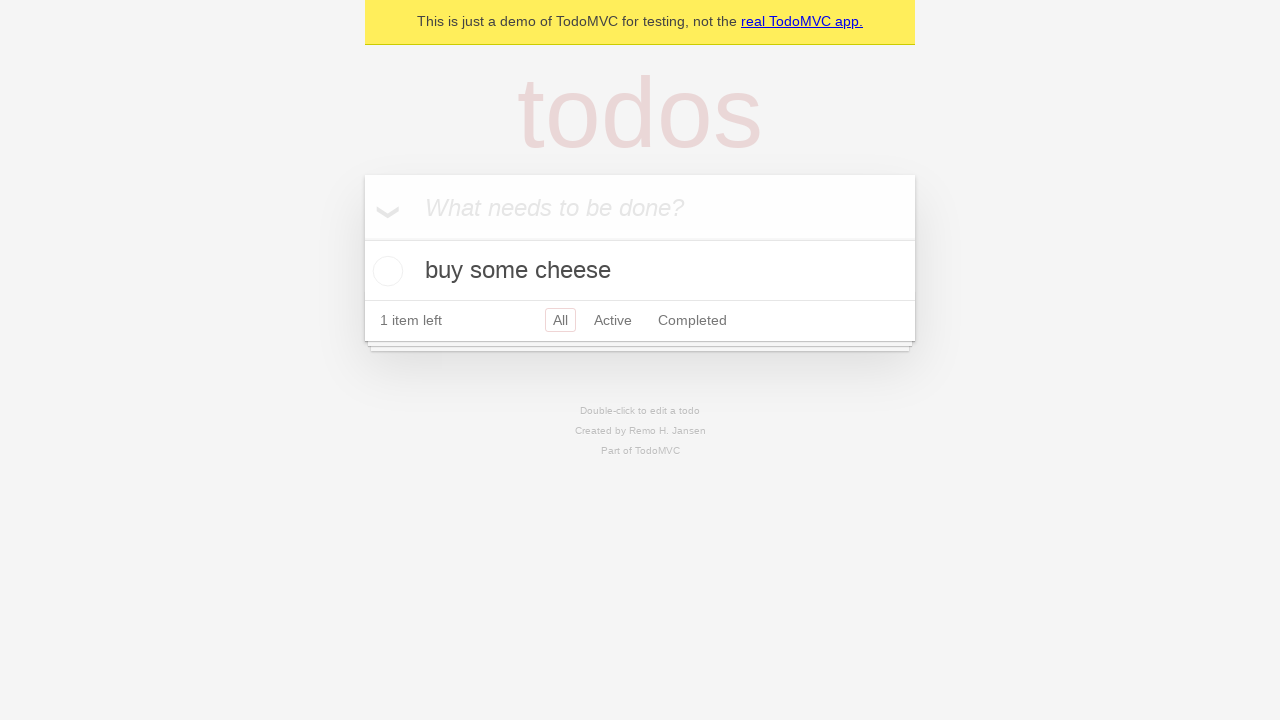

Filled todo input with 'feed the cat' on internal:attr=[placeholder="What needs to be done?"i]
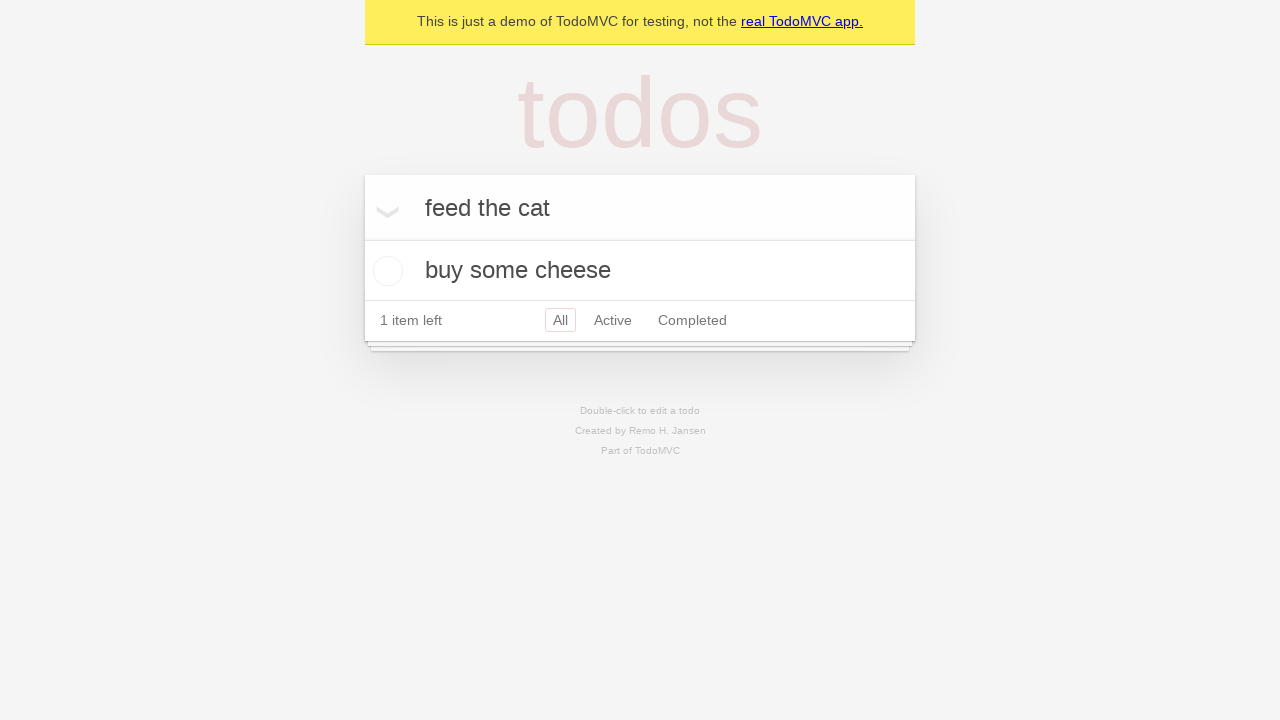

Pressed Enter to add second todo on internal:attr=[placeholder="What needs to be done?"i]
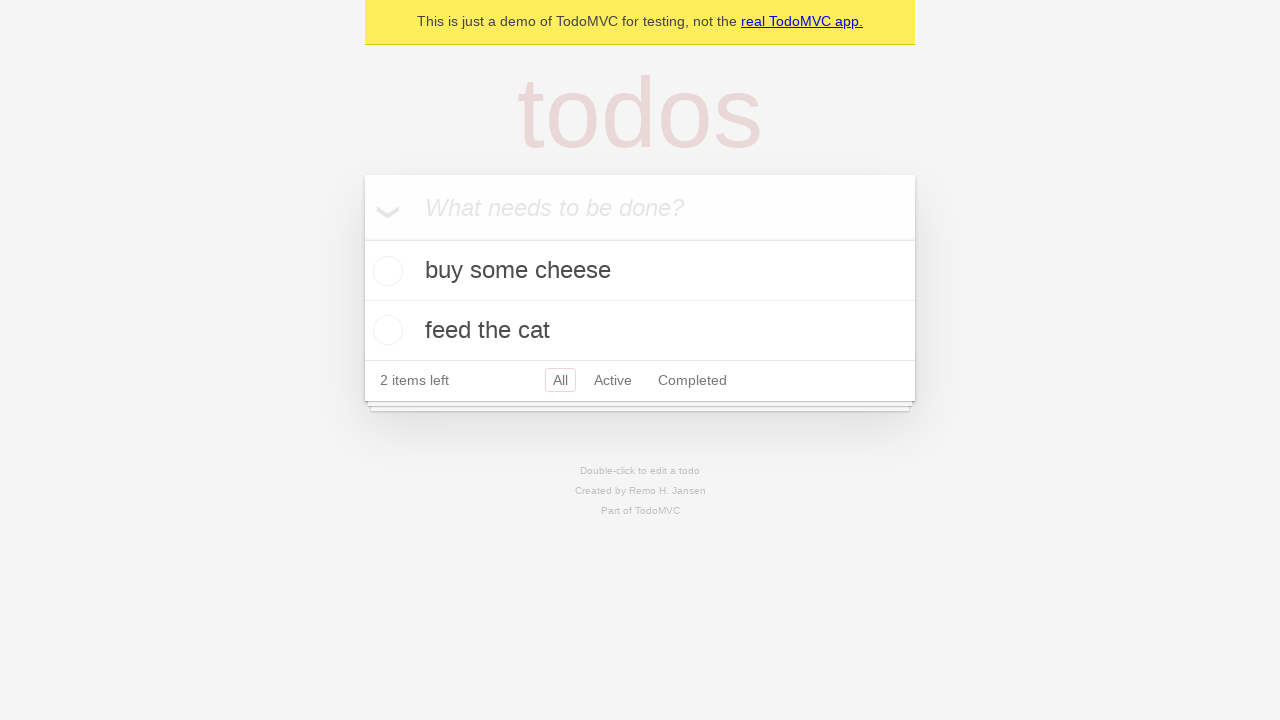

Filled todo input with 'book a doctors appointment' on internal:attr=[placeholder="What needs to be done?"i]
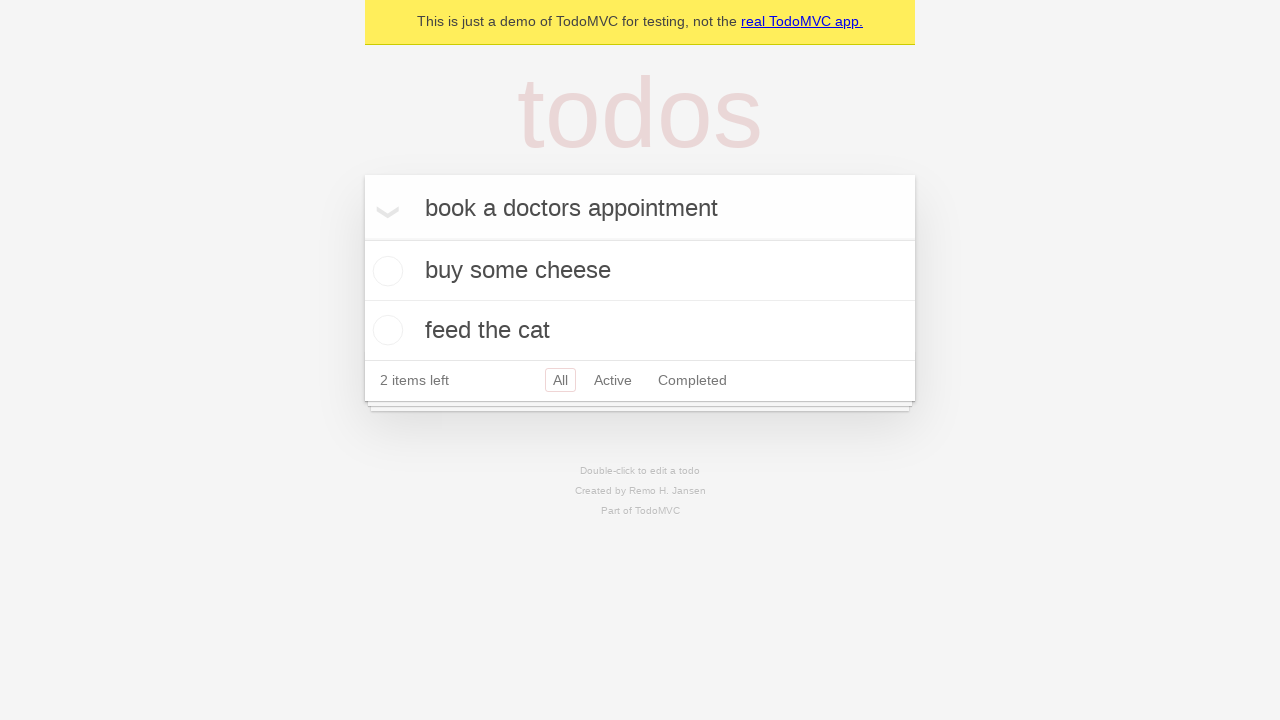

Pressed Enter to add third todo on internal:attr=[placeholder="What needs to be done?"i]
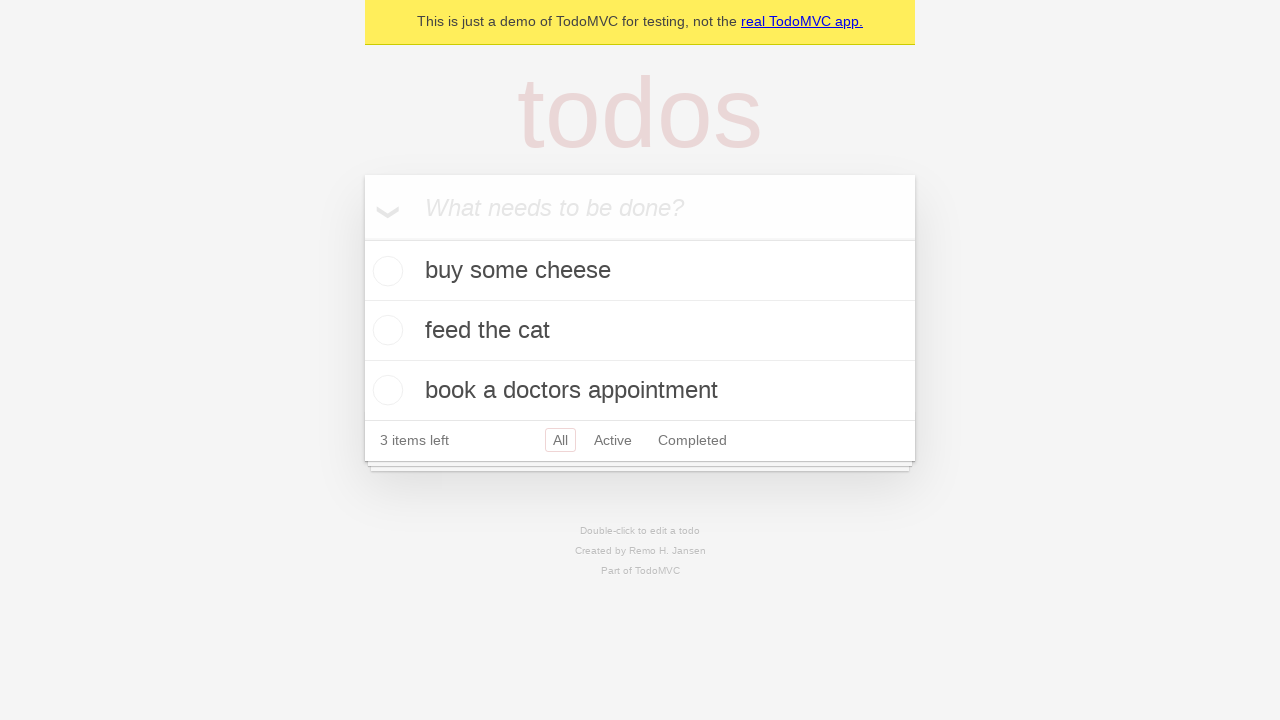

Checked second todo item checkbox at (385, 330) on internal:testid=[data-testid="todo-item"s] >> nth=1 >> internal:role=checkbox
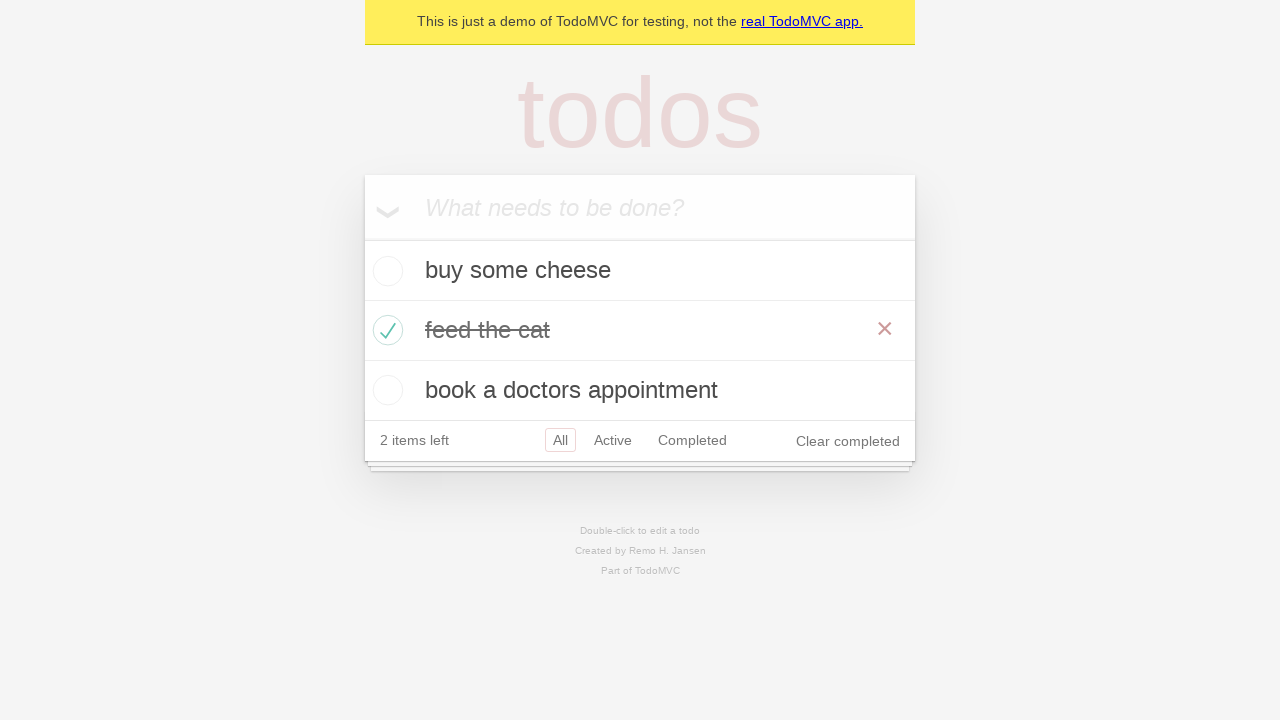

Clicked All filter link at (560, 440) on internal:role=link[name="All"i]
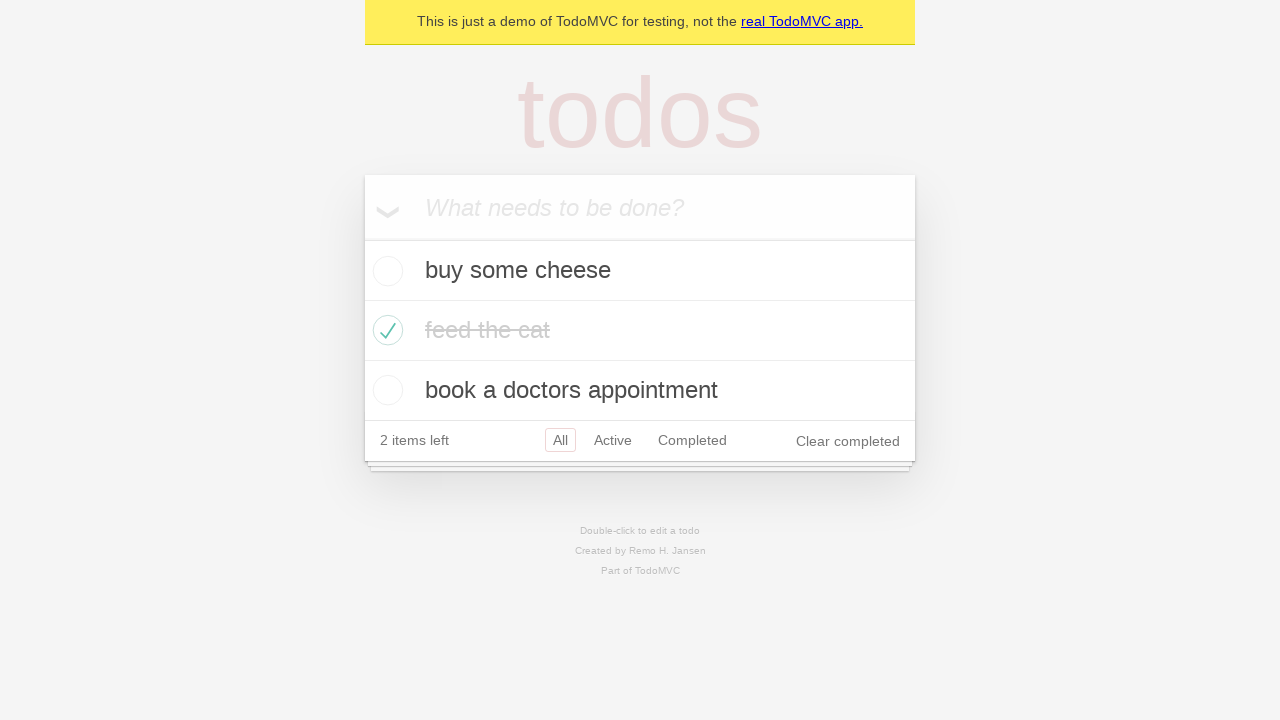

Clicked Active filter link at (613, 440) on internal:role=link[name="Active"i]
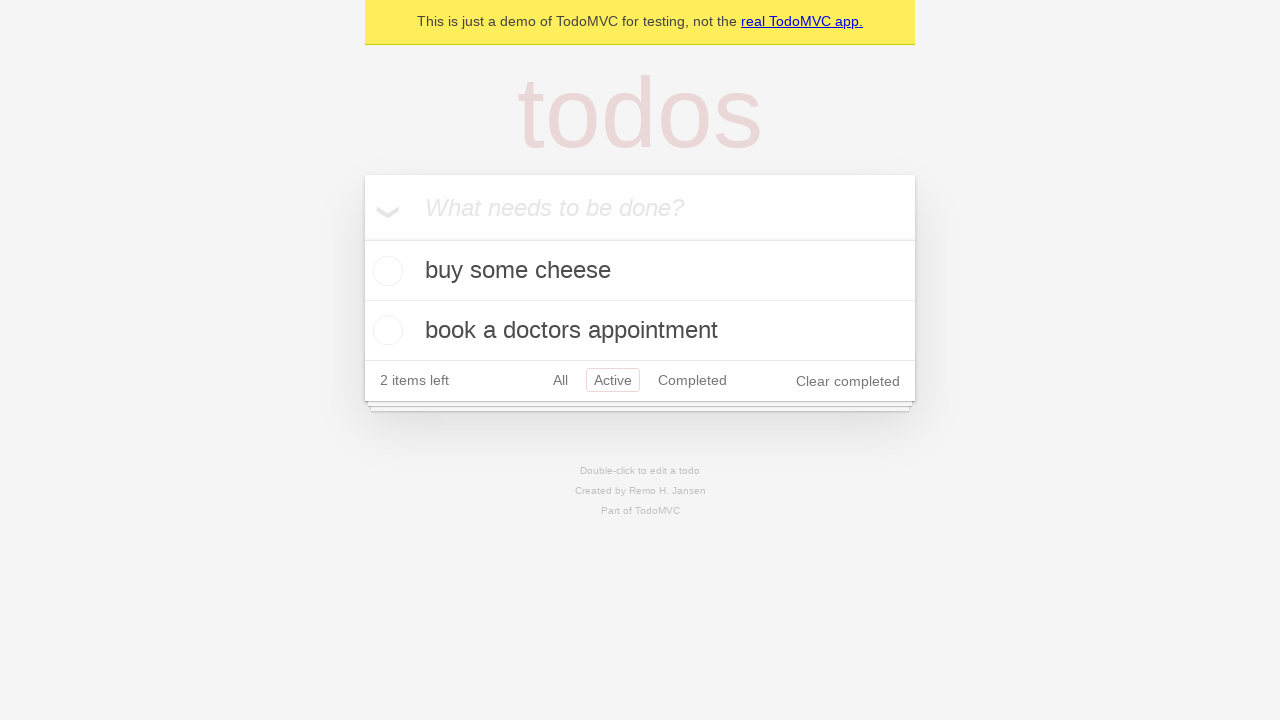

Clicked Completed filter link at (692, 380) on internal:role=link[name="Completed"i]
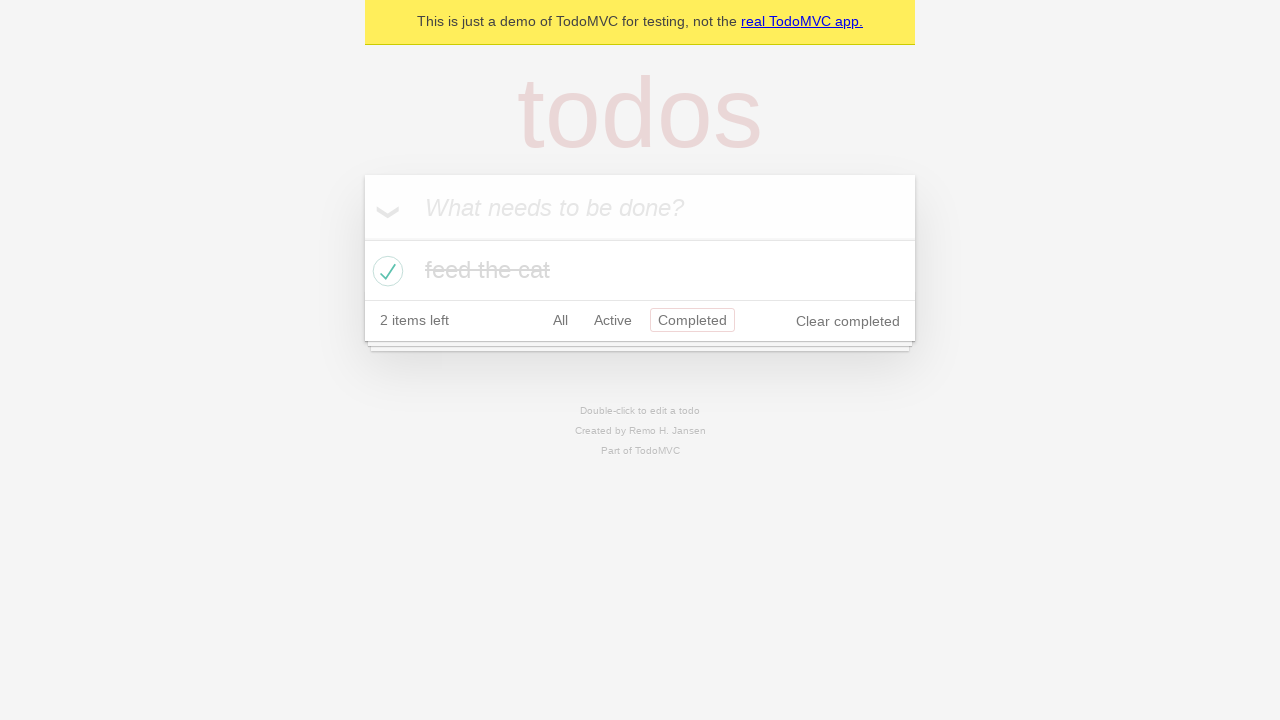

Navigated back using browser back button - returned to Active filter
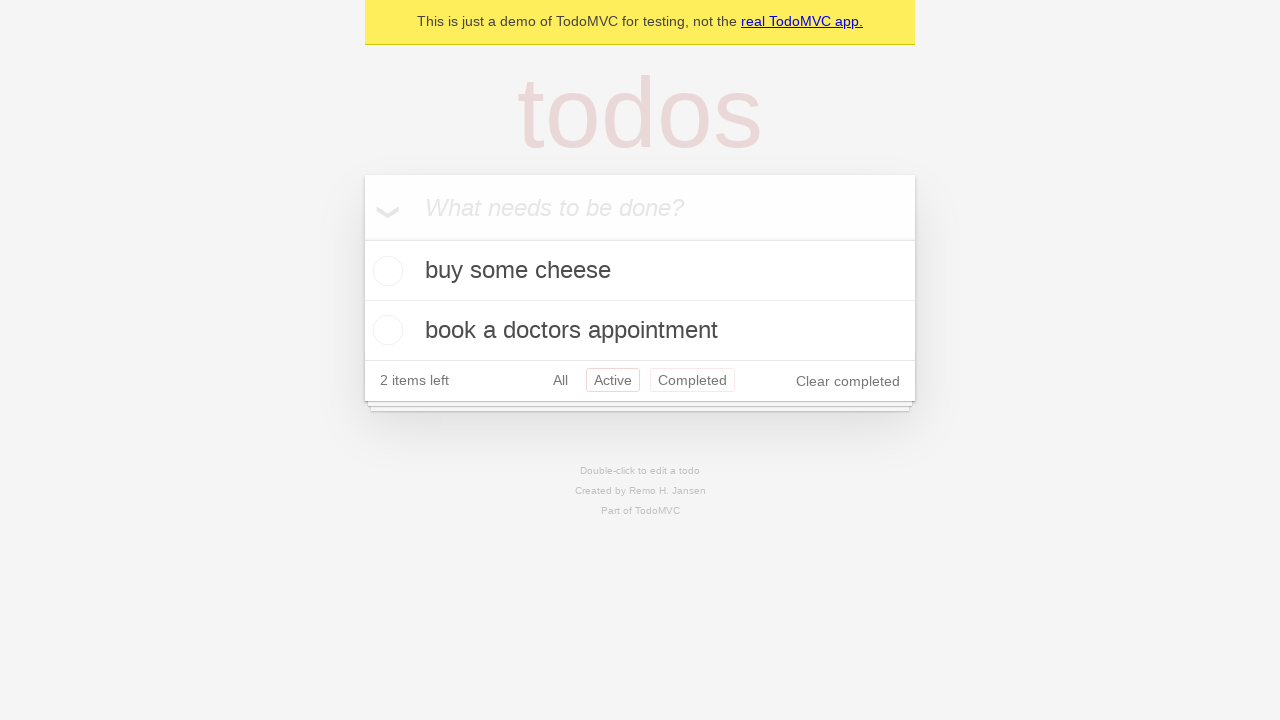

Navigated back using browser back button - returned to All filter
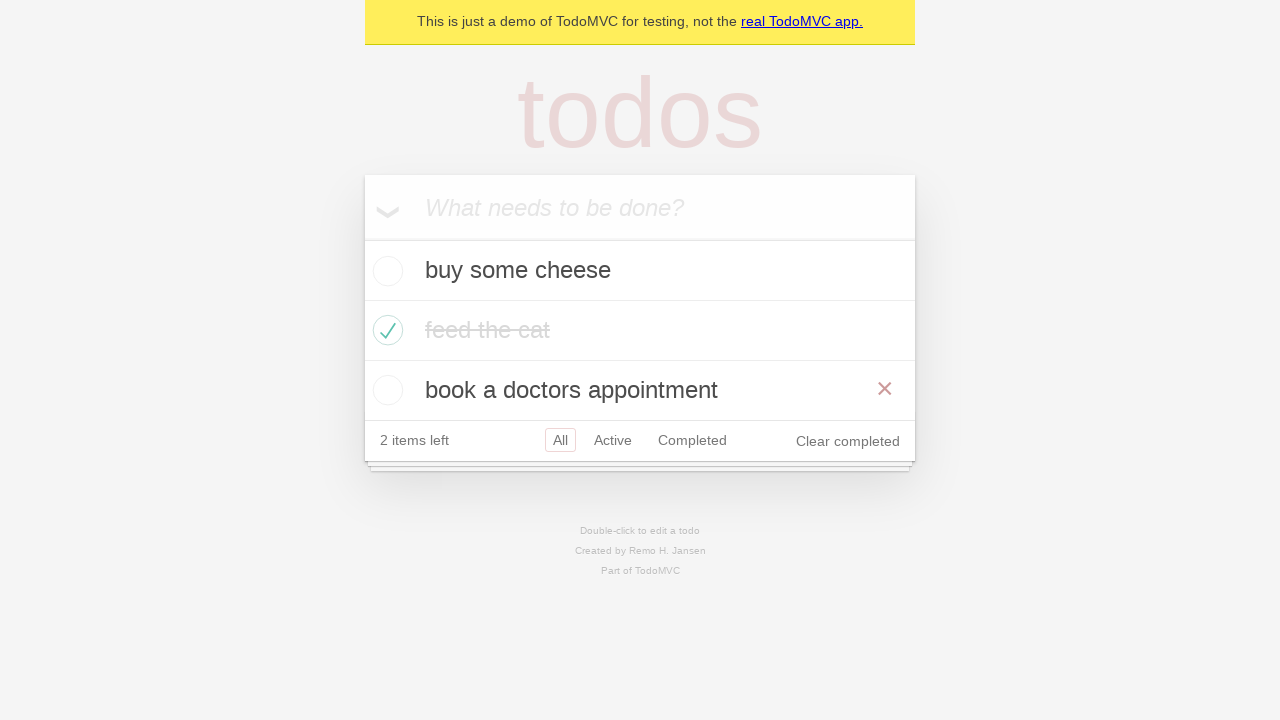

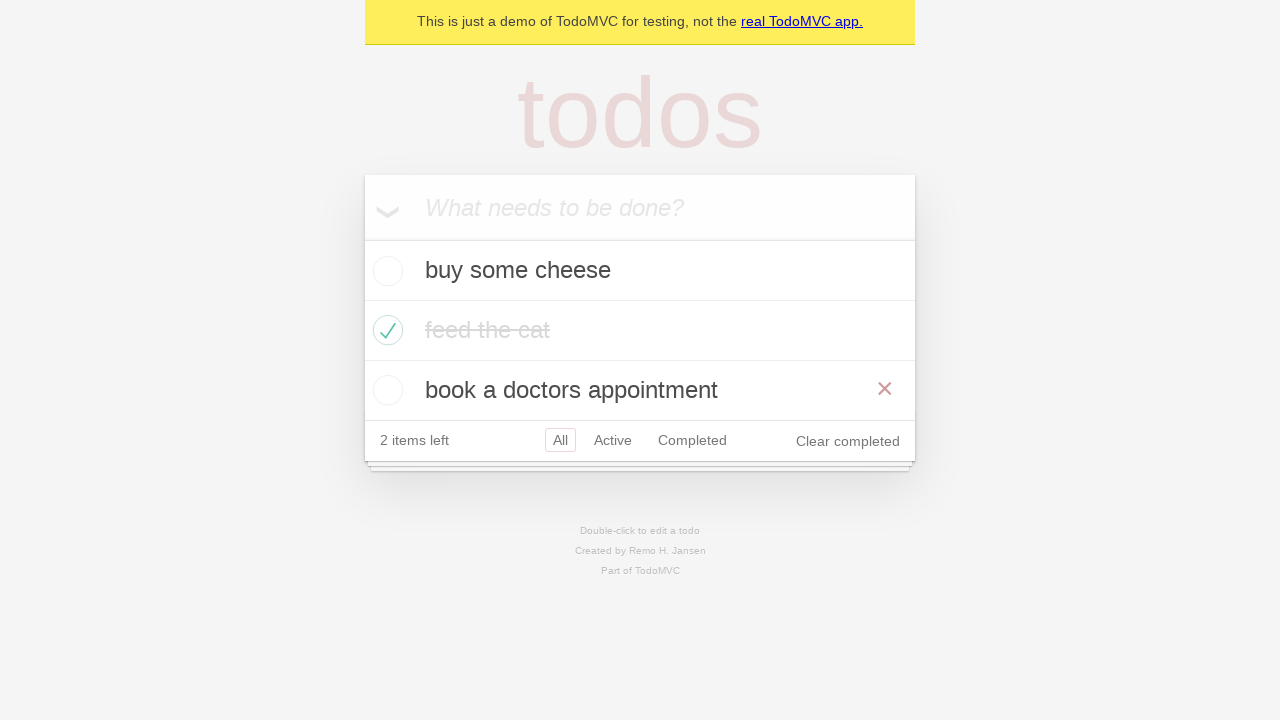